Tests handling JavaScript confirm dialog by accepting it and verifying the confirmation message

Starting URL: https://demoqa.com/alerts

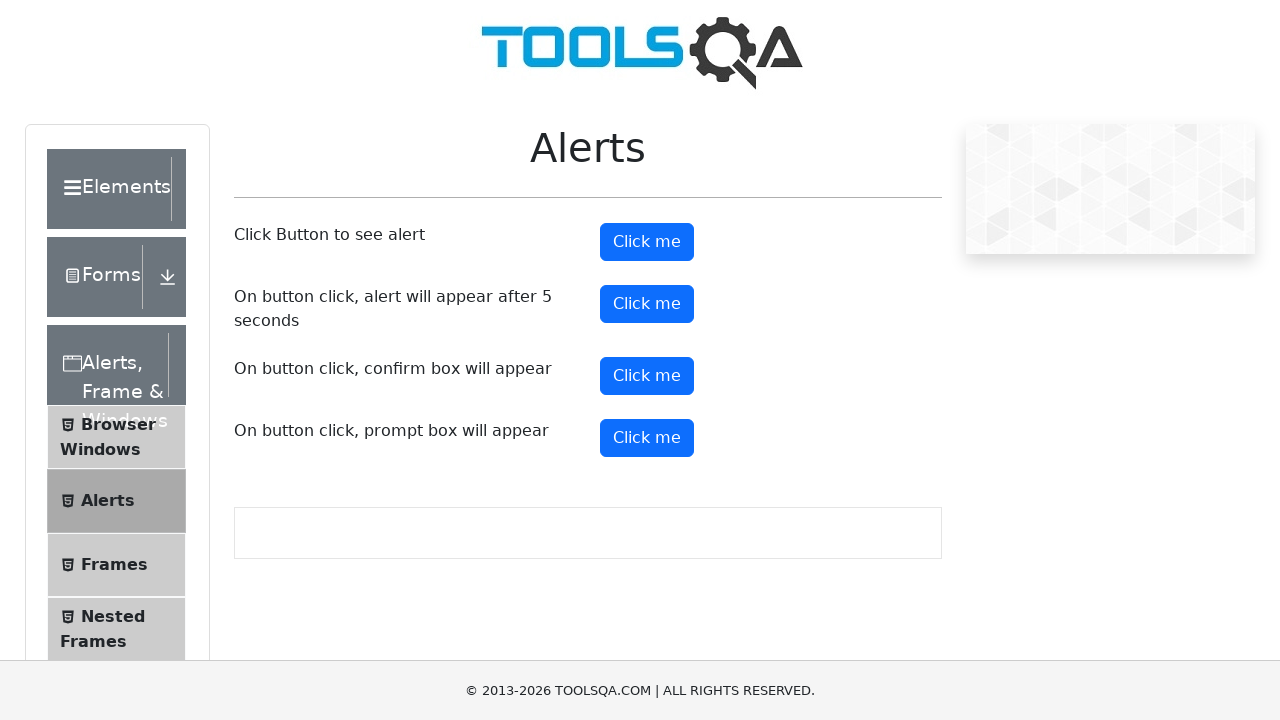

Set up dialog handler to accept JavaScript confirm dialog
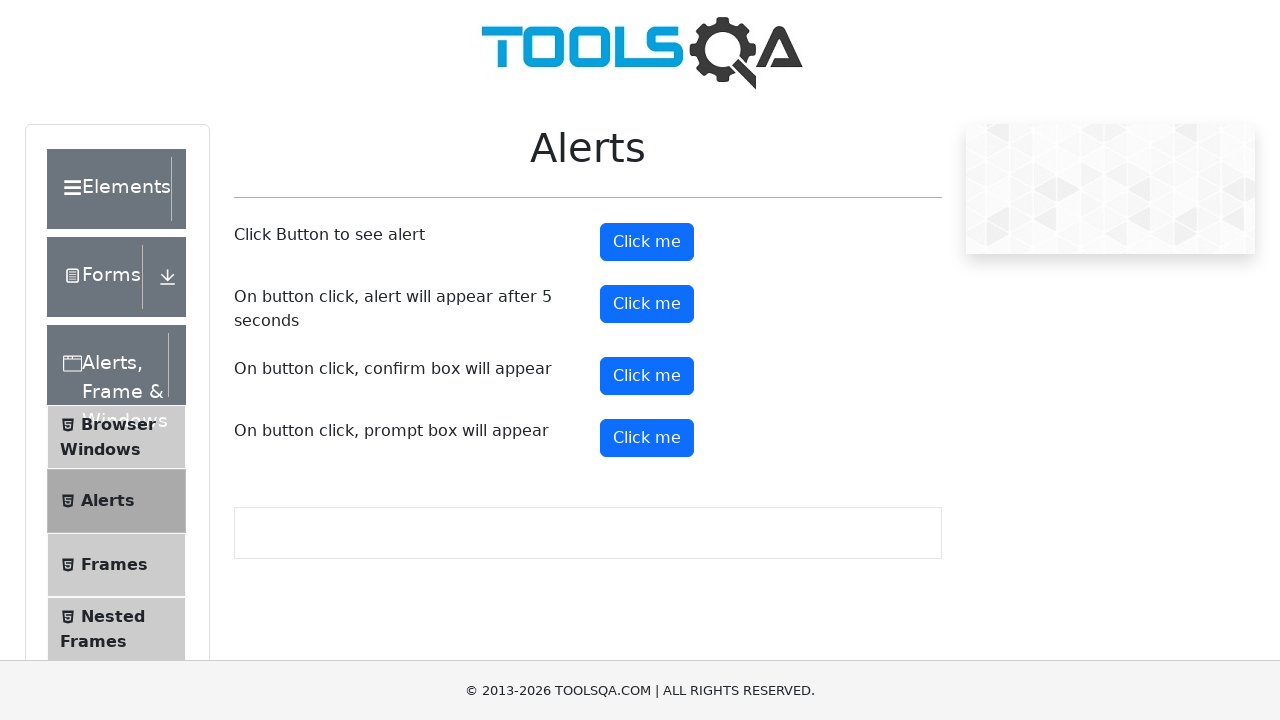

Clicked confirm button to trigger JavaScript dialog at (647, 376) on xpath=//button[@id='confirmButton']
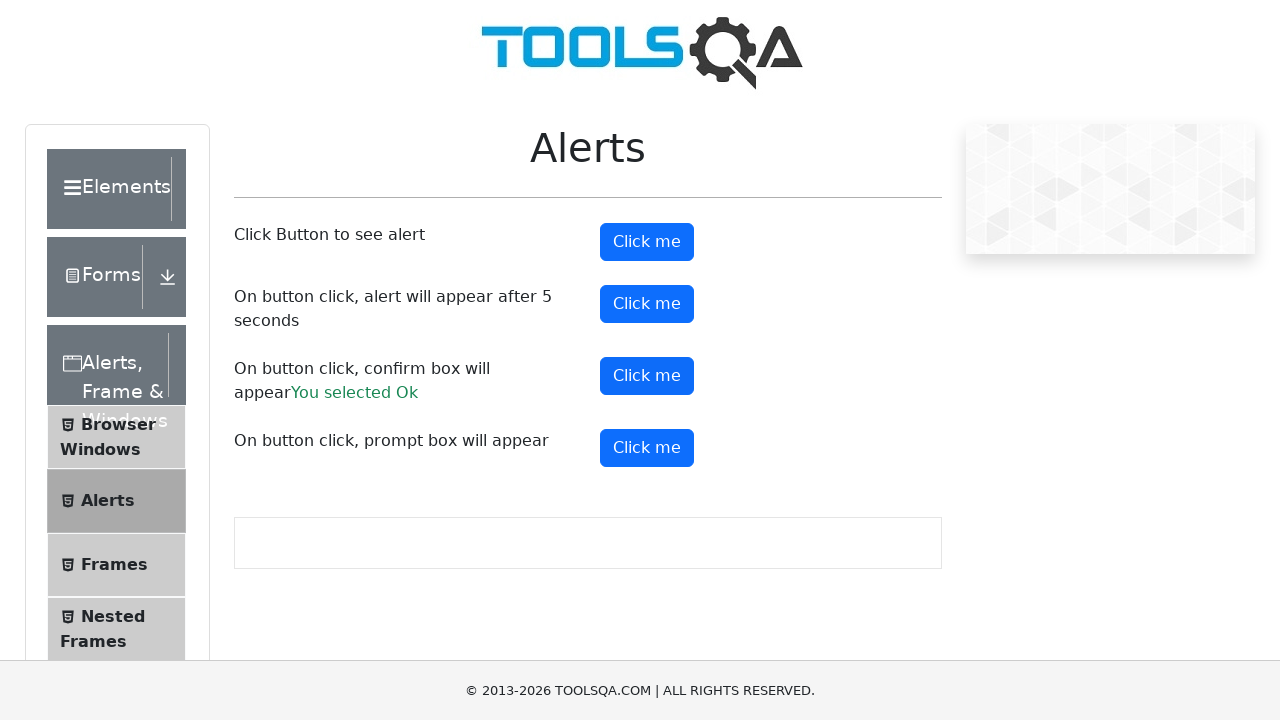

Confirmation result message appeared
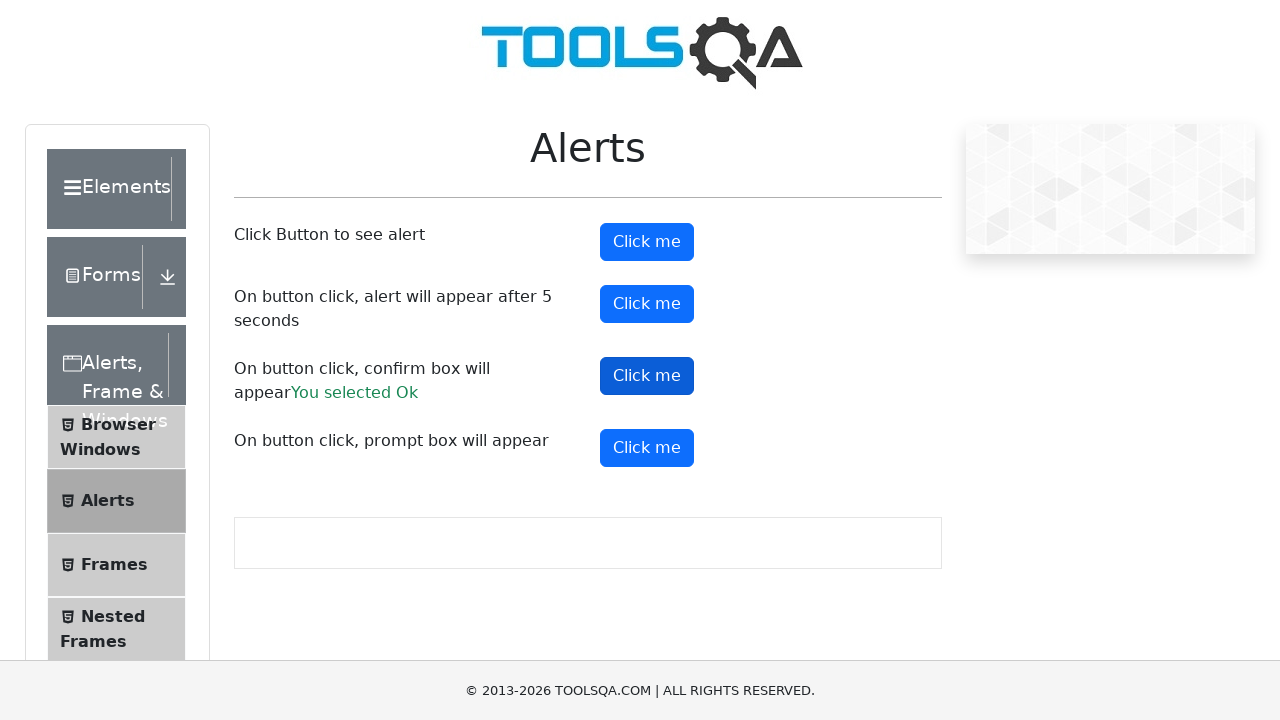

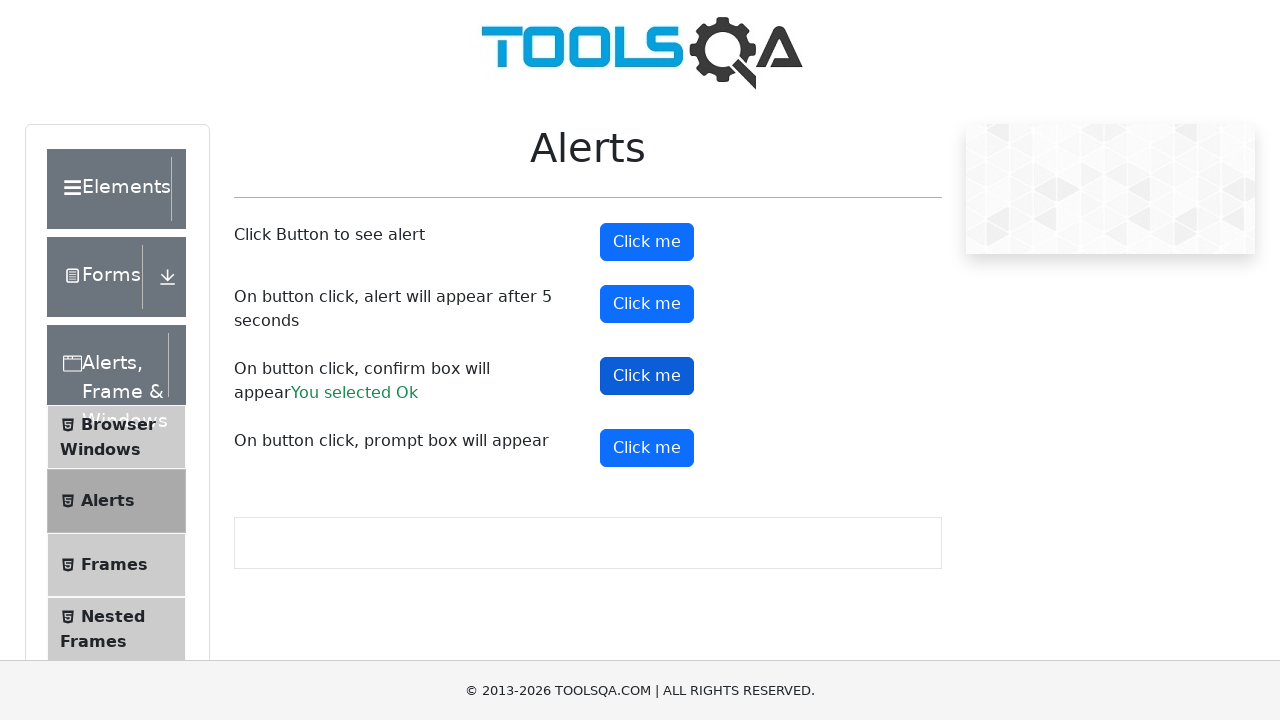